Tests the green loading button functionality by clicking it, verifying the loading state appears, waiting for completion, and checking that the success message is displayed.

Starting URL: https://kristinek.github.io/site/examples/loading_color

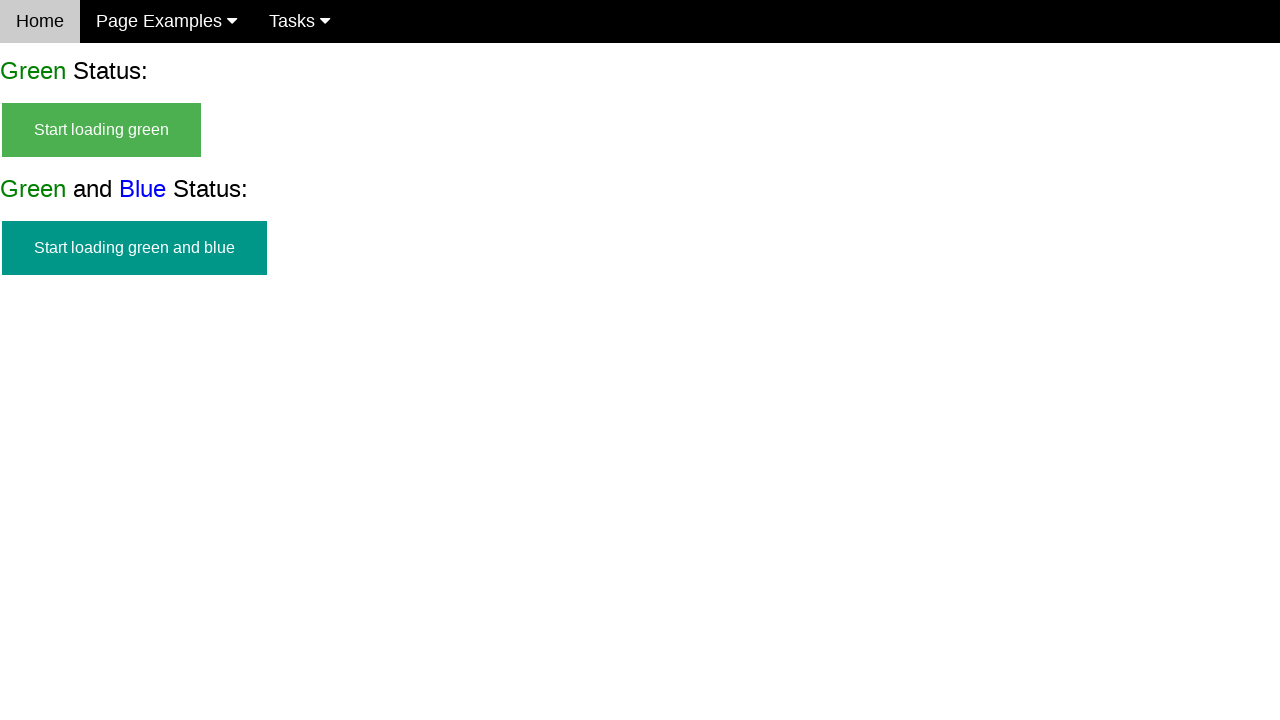

Clicked the green start loading button at (102, 130) on #start_green
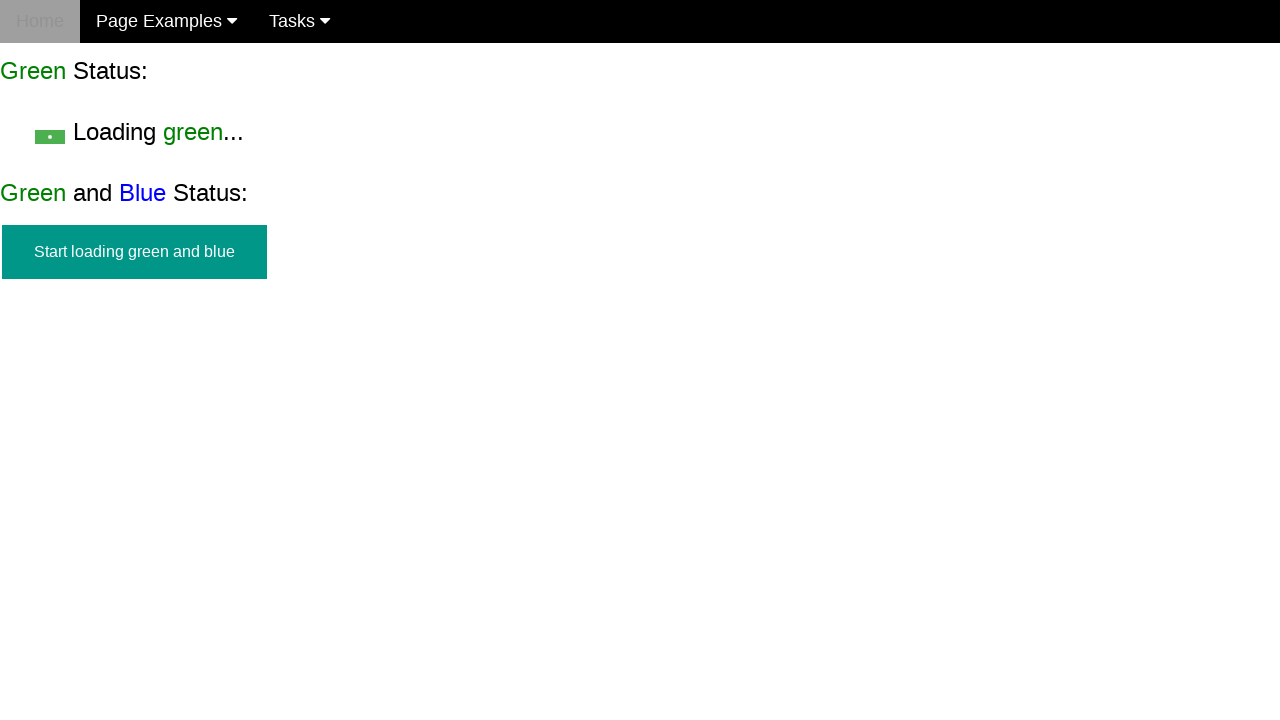

Verified start button is hidden
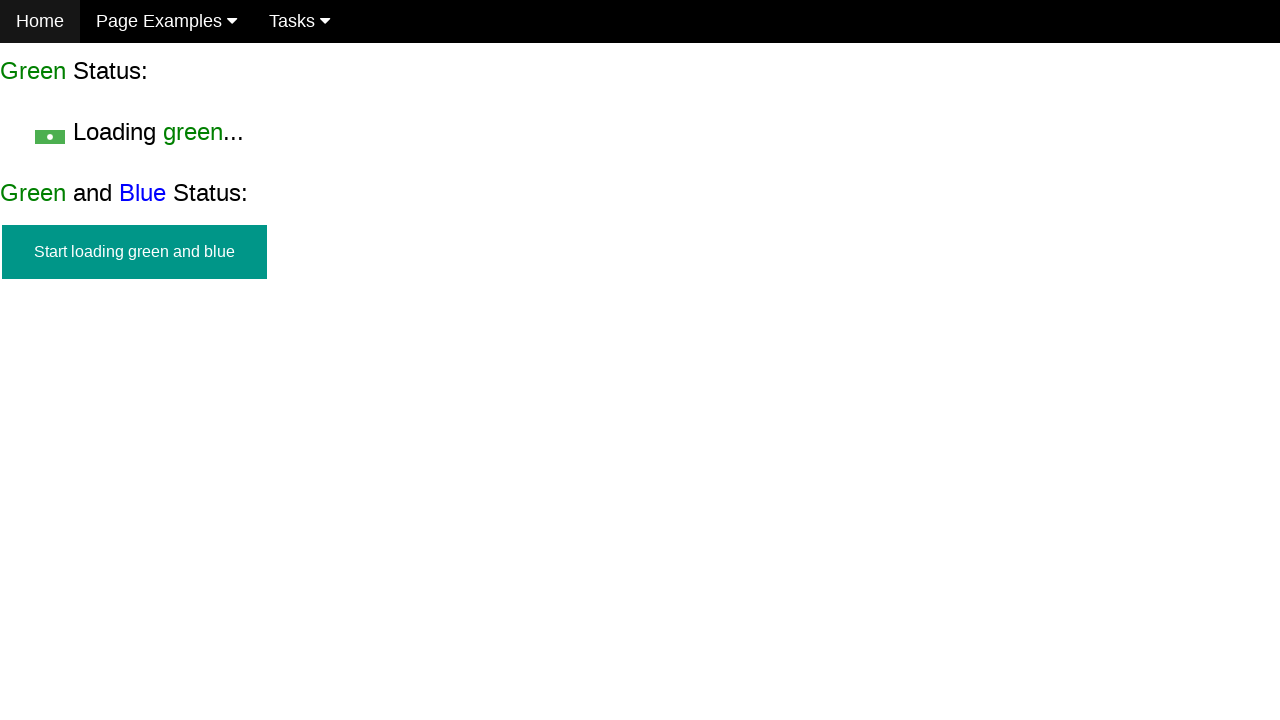

Verified loading text is visible
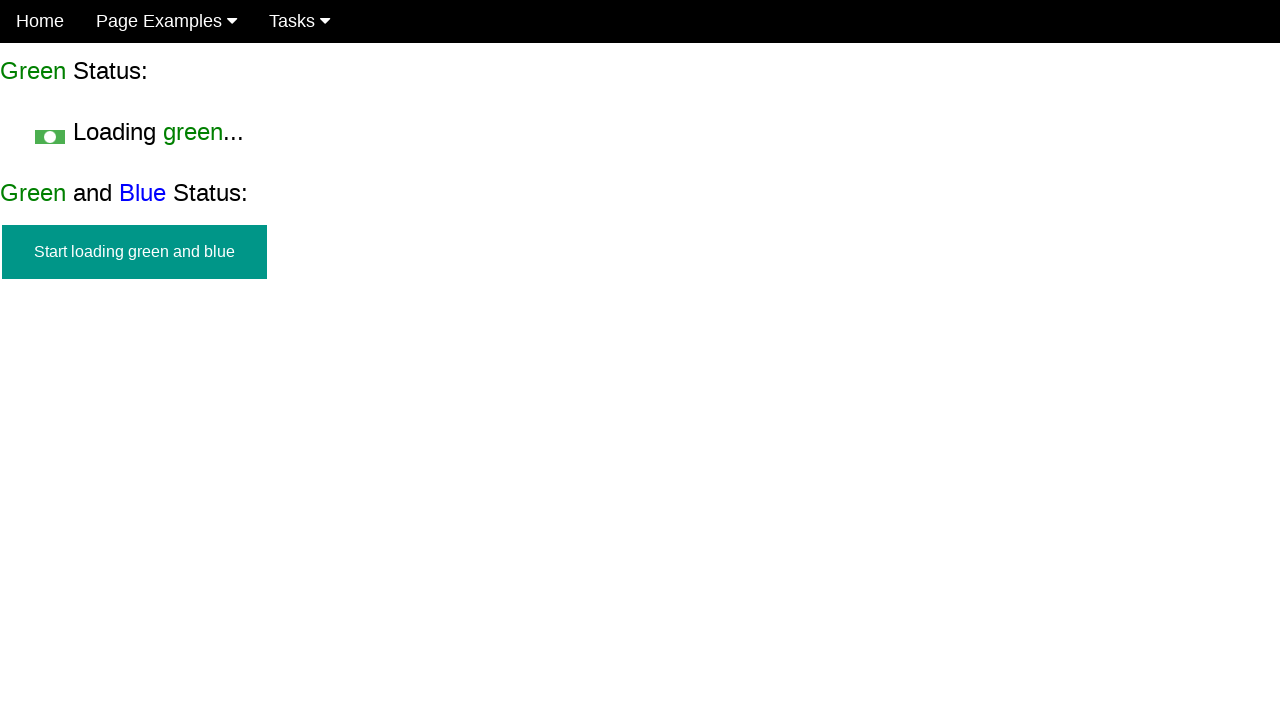

Waited for success message to appear
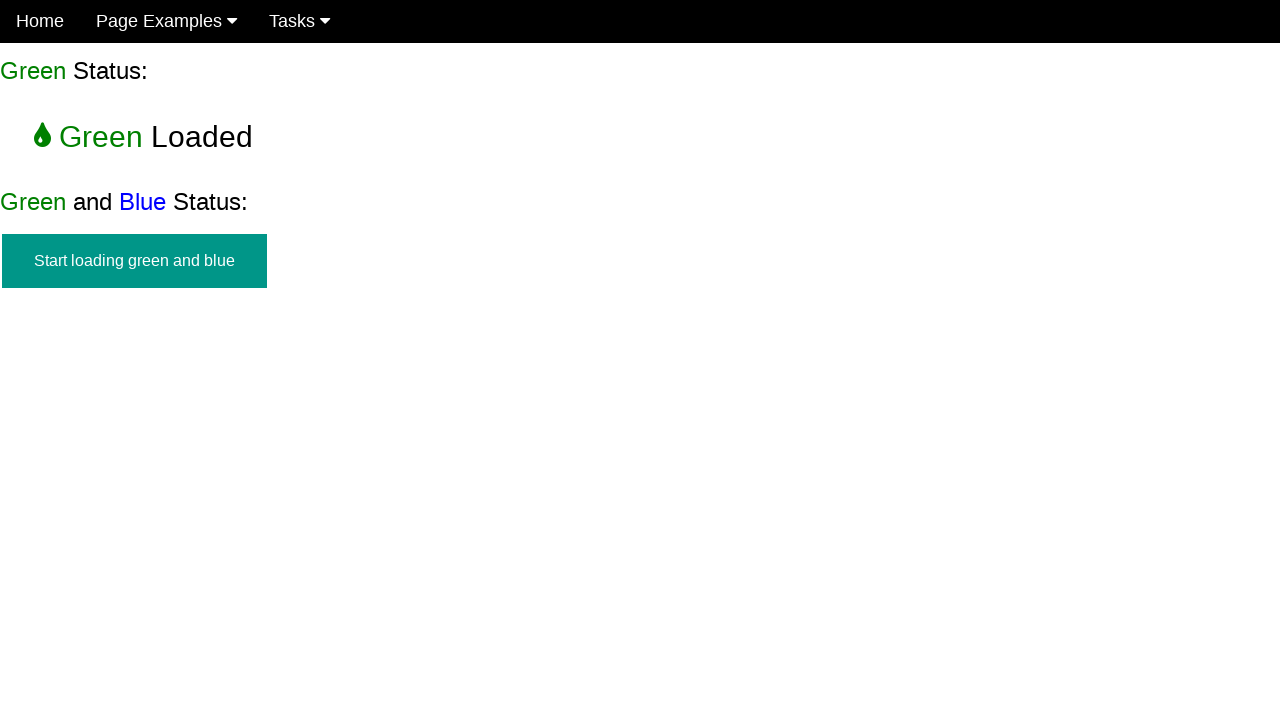

Verified start button remains hidden after completion
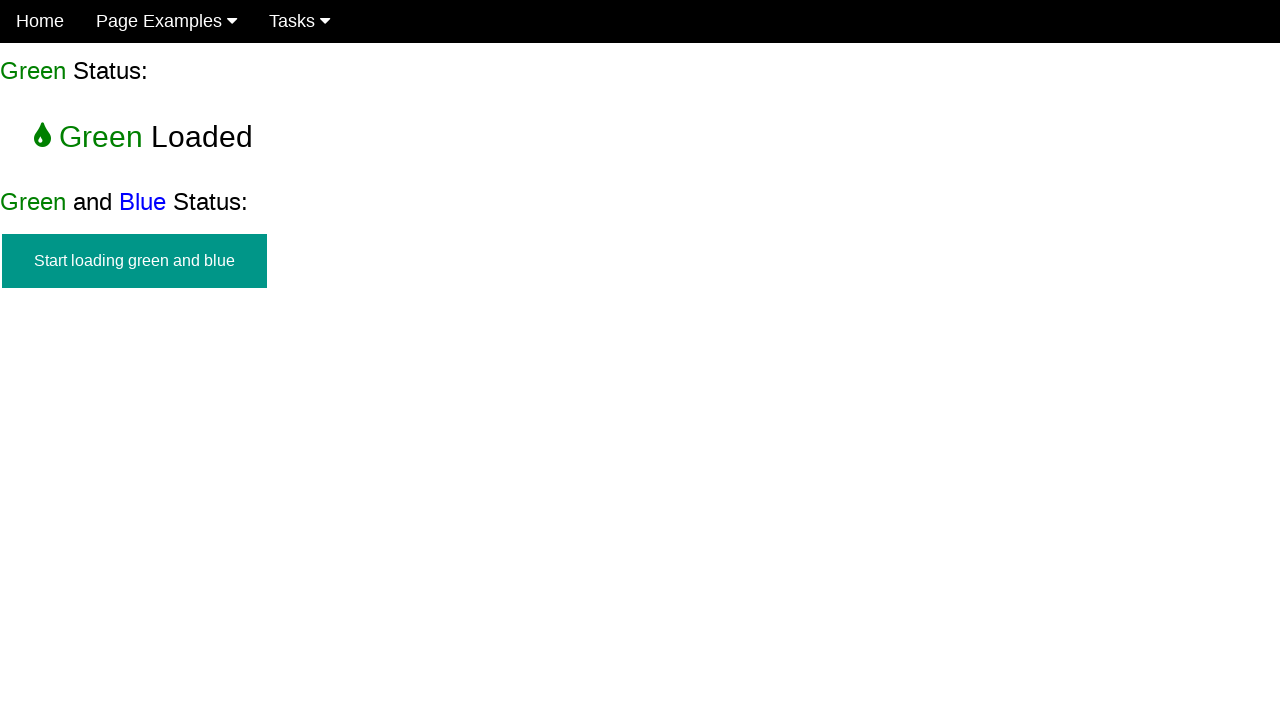

Verified loading text is hidden after completion
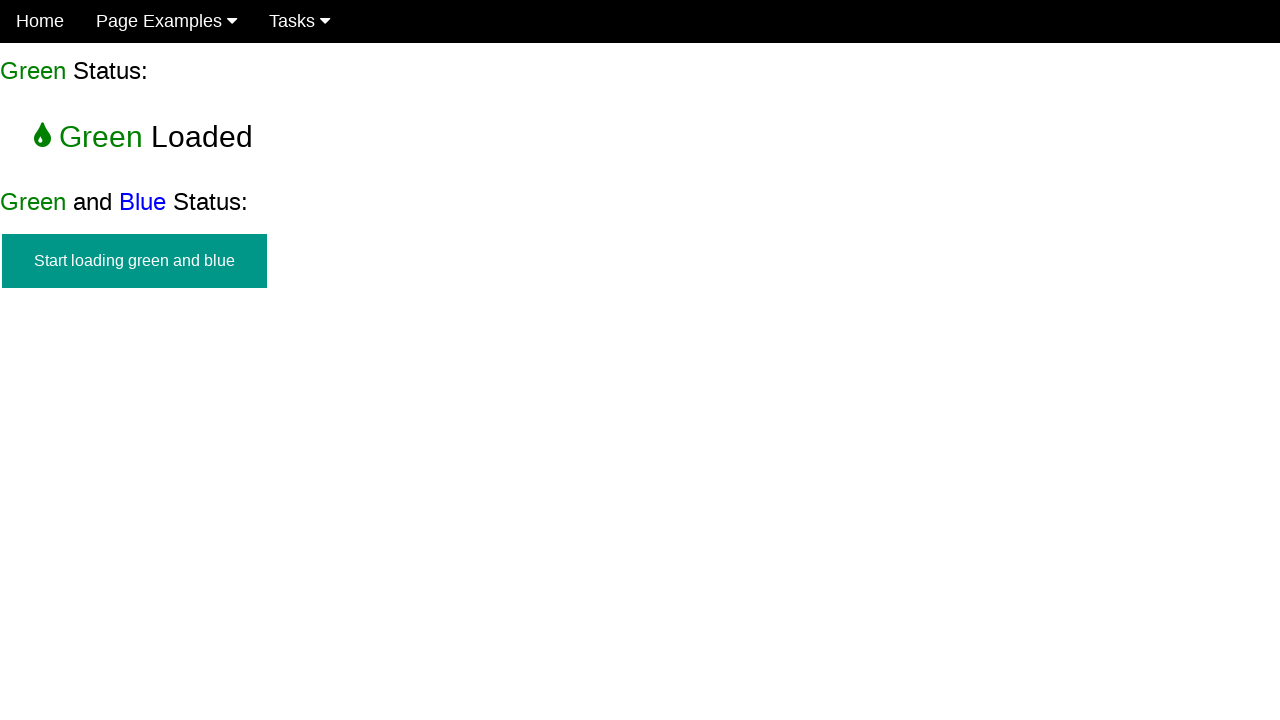

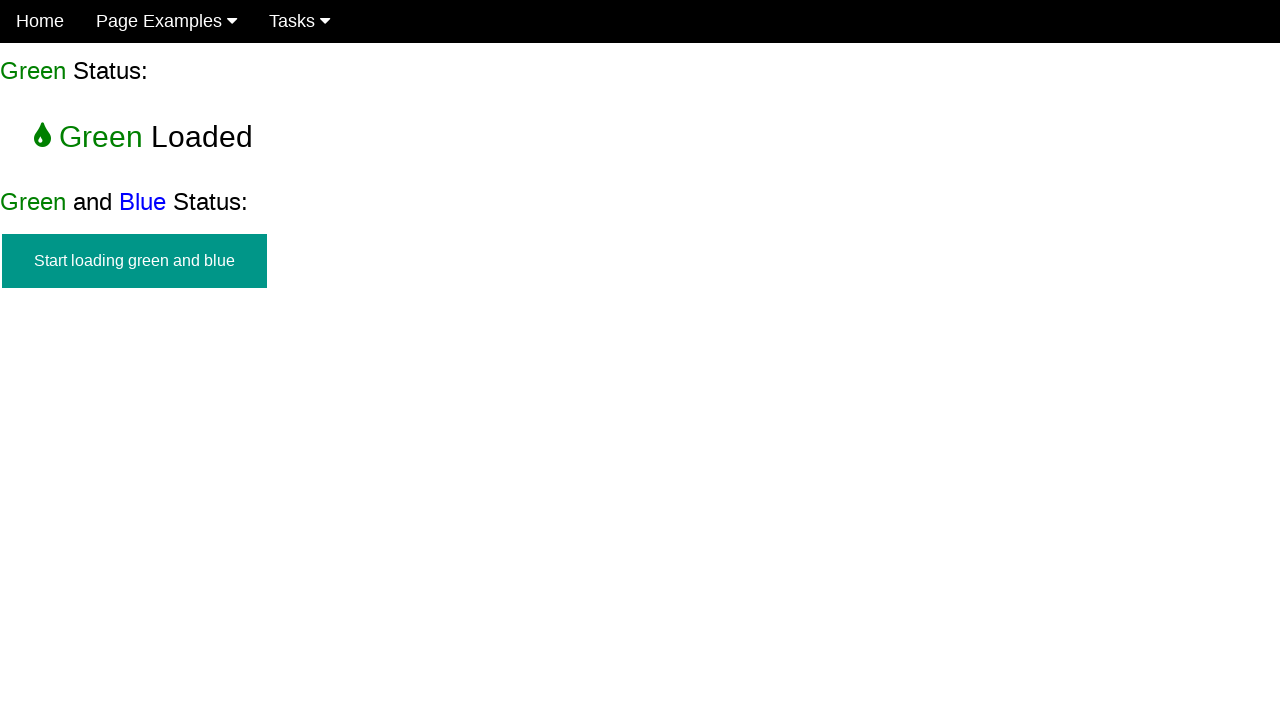